Tests A/B Testing page by clicking the link and validating navigation to the abtest URL

Starting URL: https://the-internet.herokuapp.com

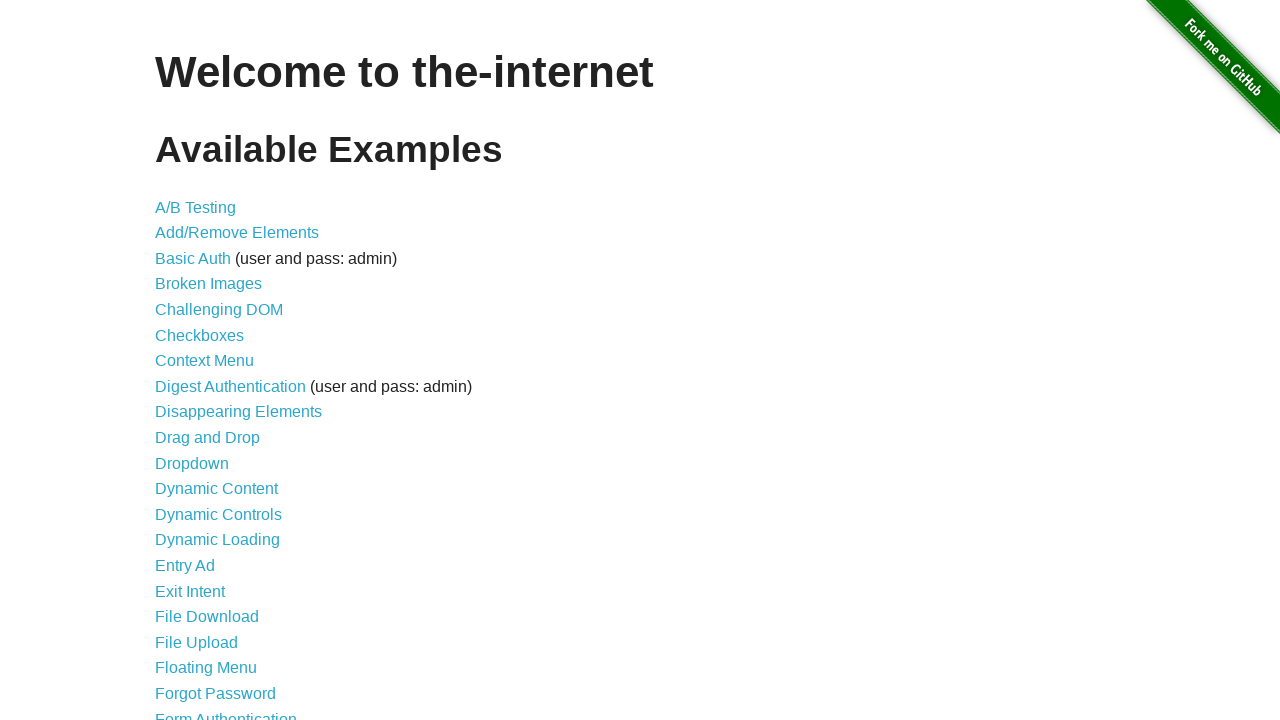

Clicked A/B Testing link at (196, 207) on a:text('A/B Testing')
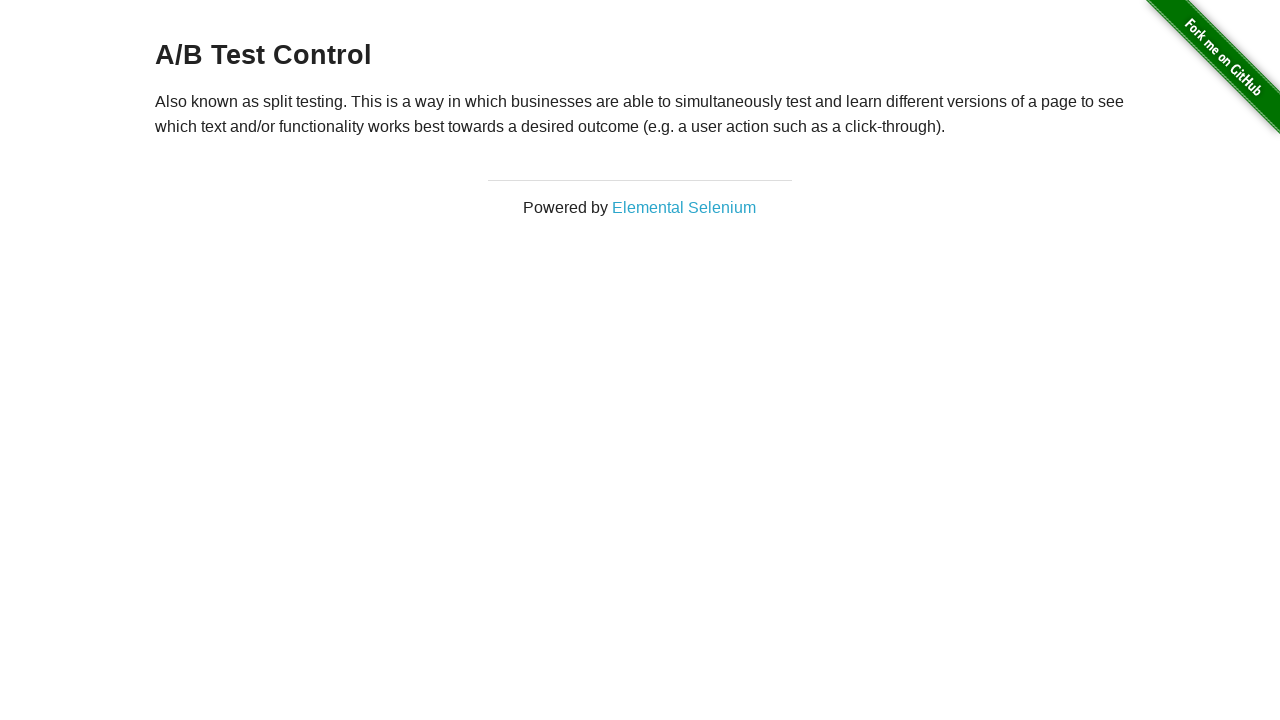

Successfully navigated to A/B Testing page (abtest URL)
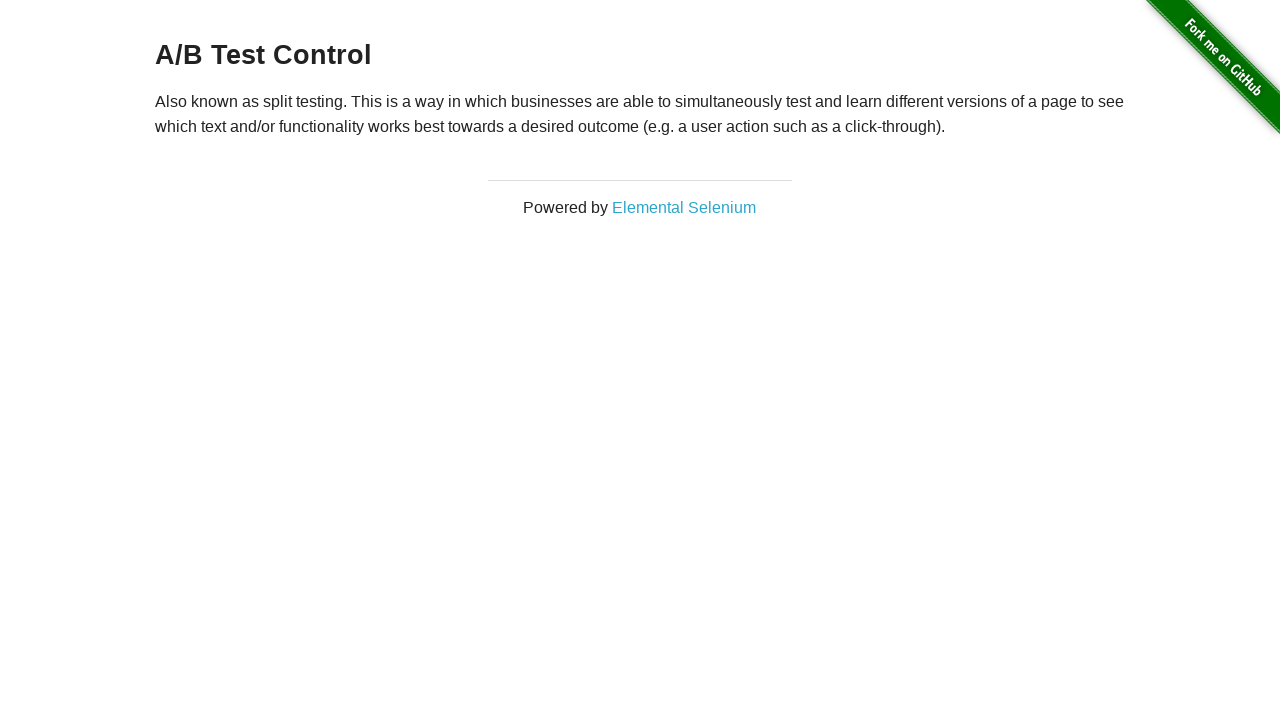

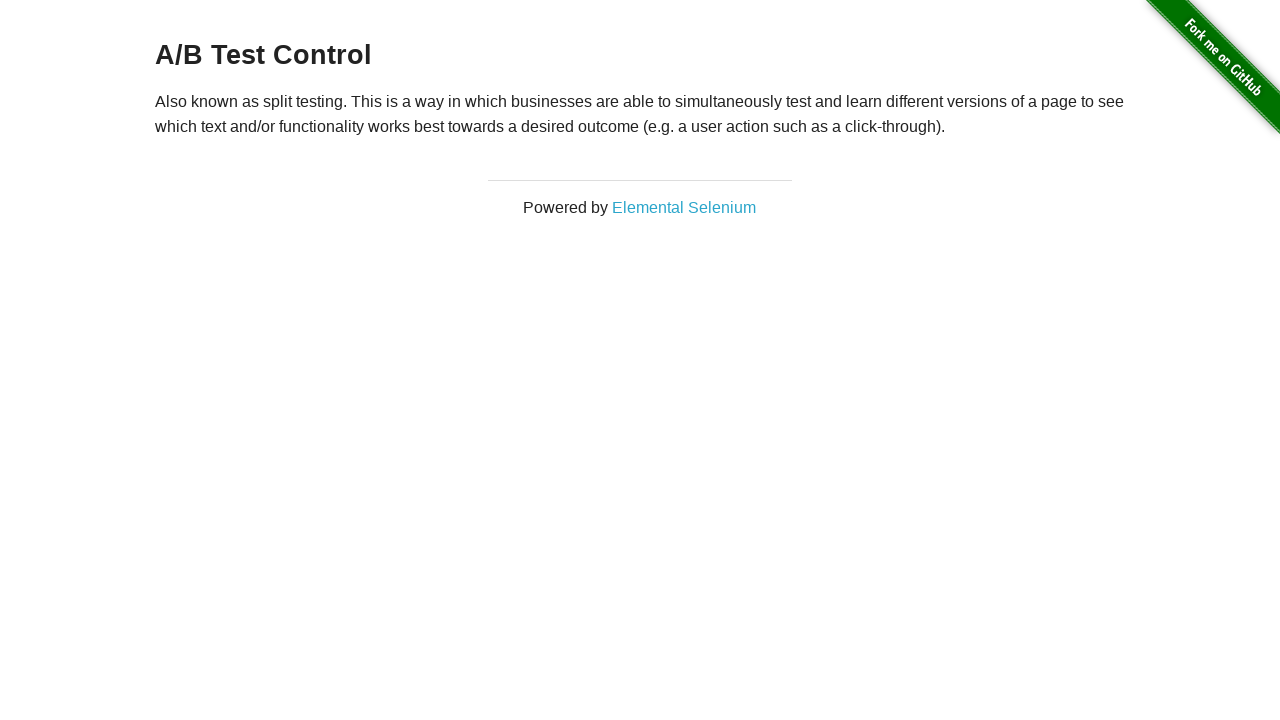